Navigates to OpenAI website and verifies that all images on the page are loading correctly by checking their HTTP status

Starting URL: https://www.openai.com

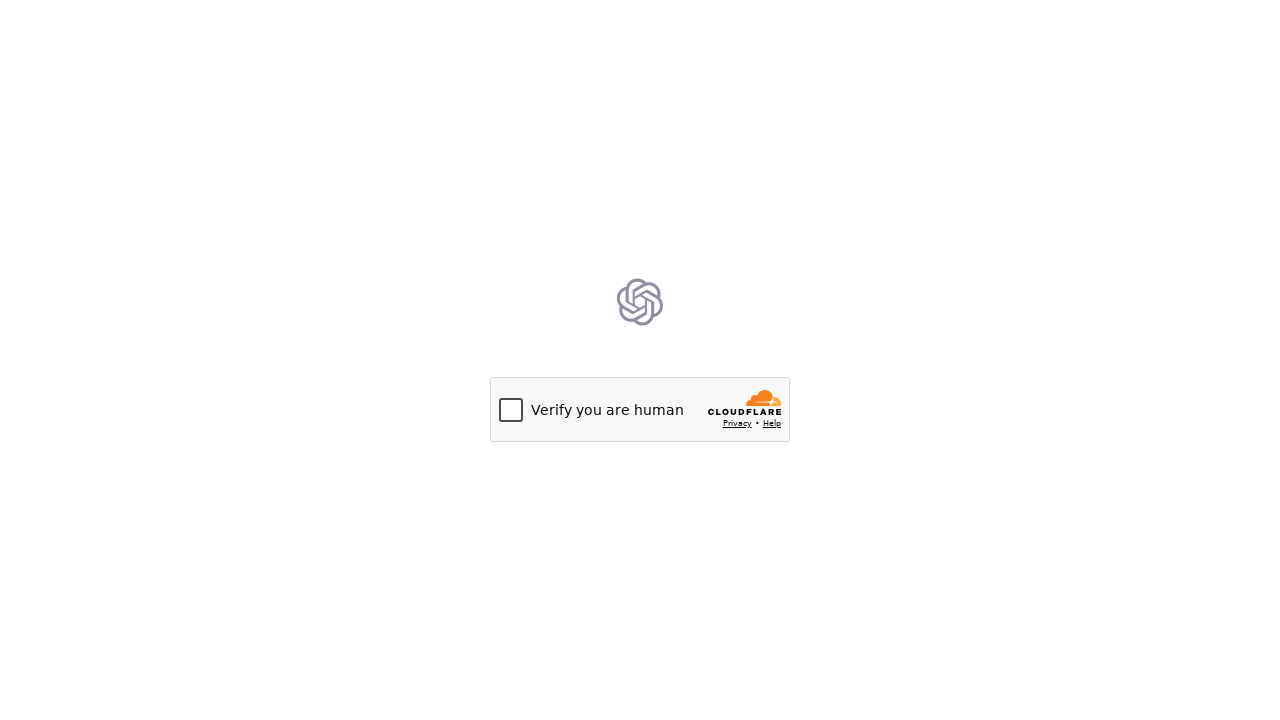

Navigated to OpenAI website
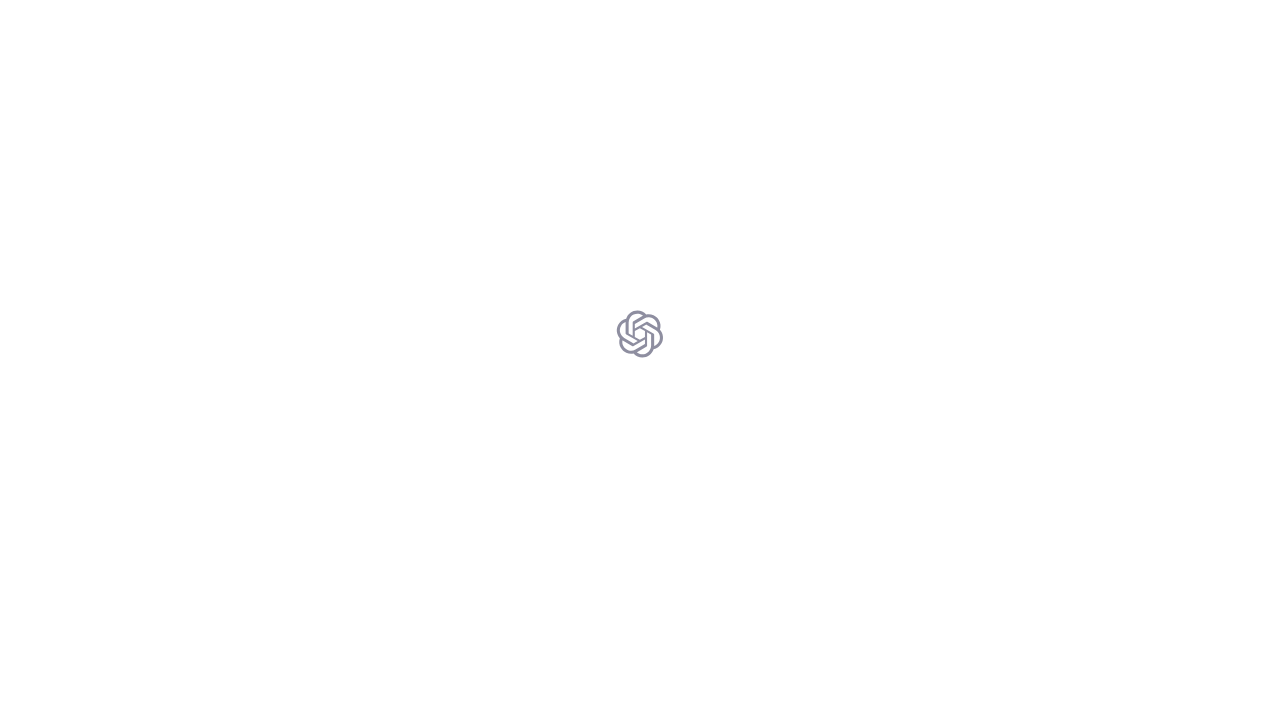

Waited for page to reach network idle state
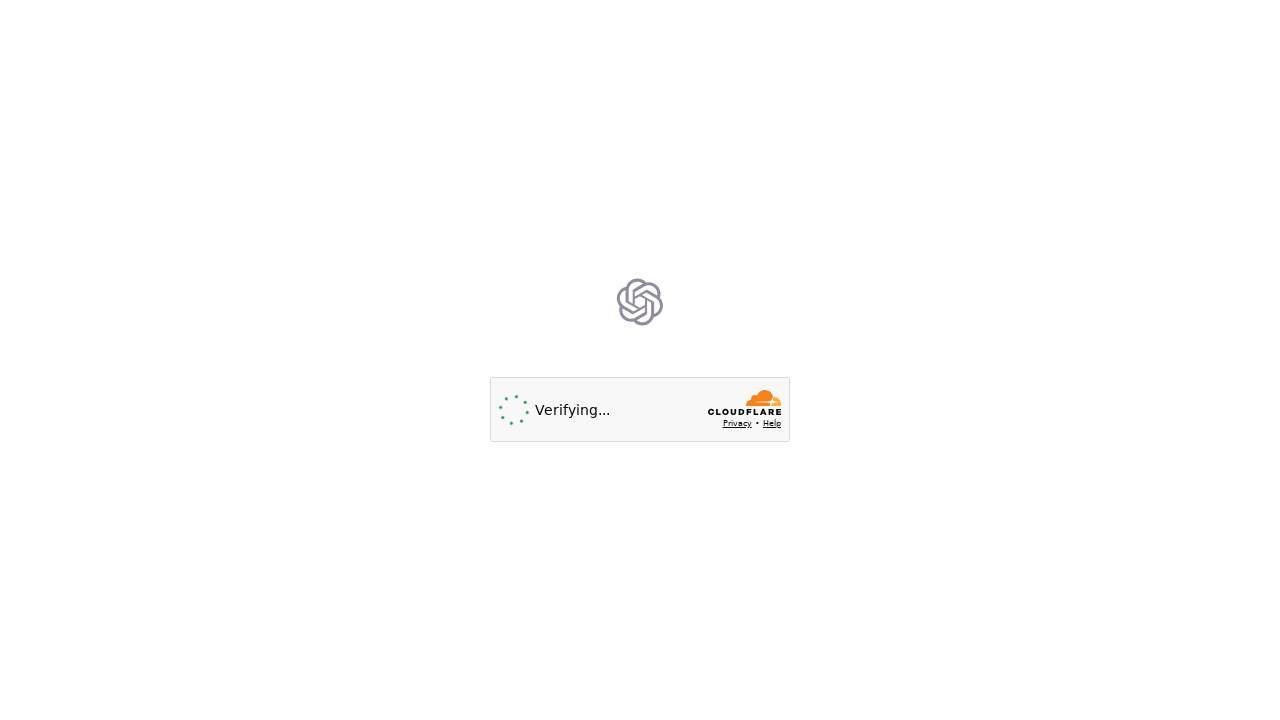

Retrieved all images from the page
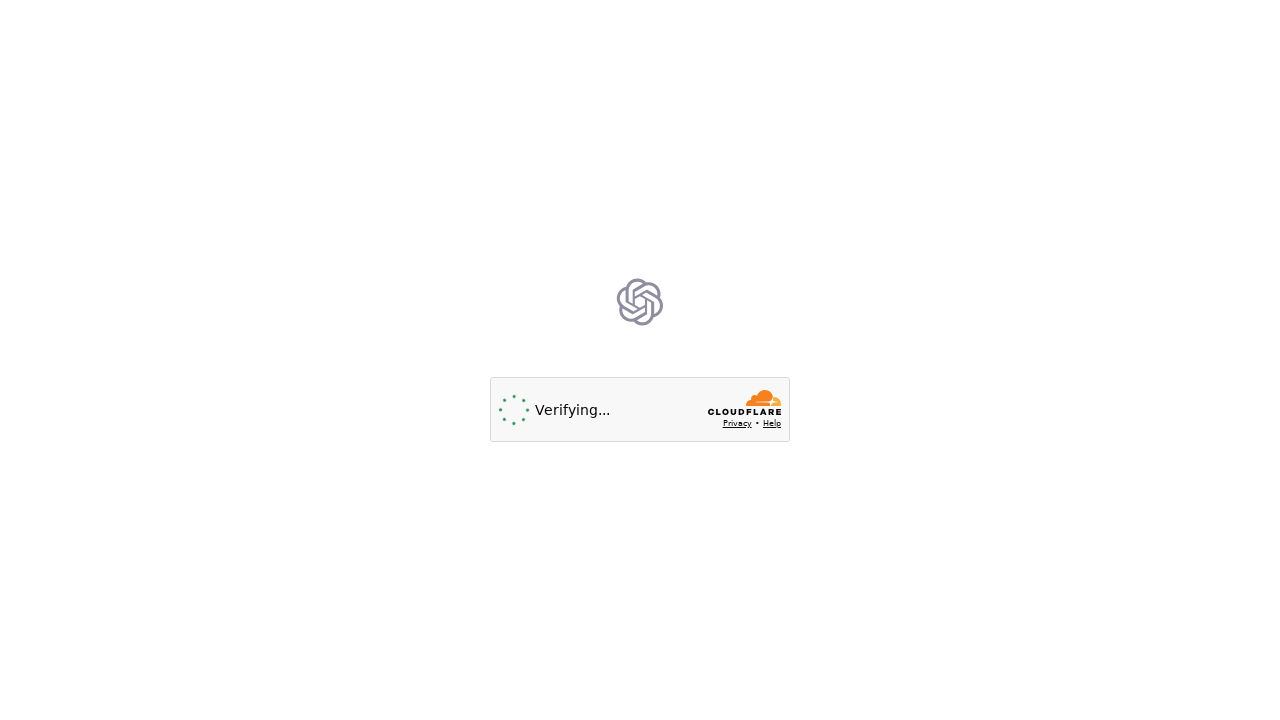

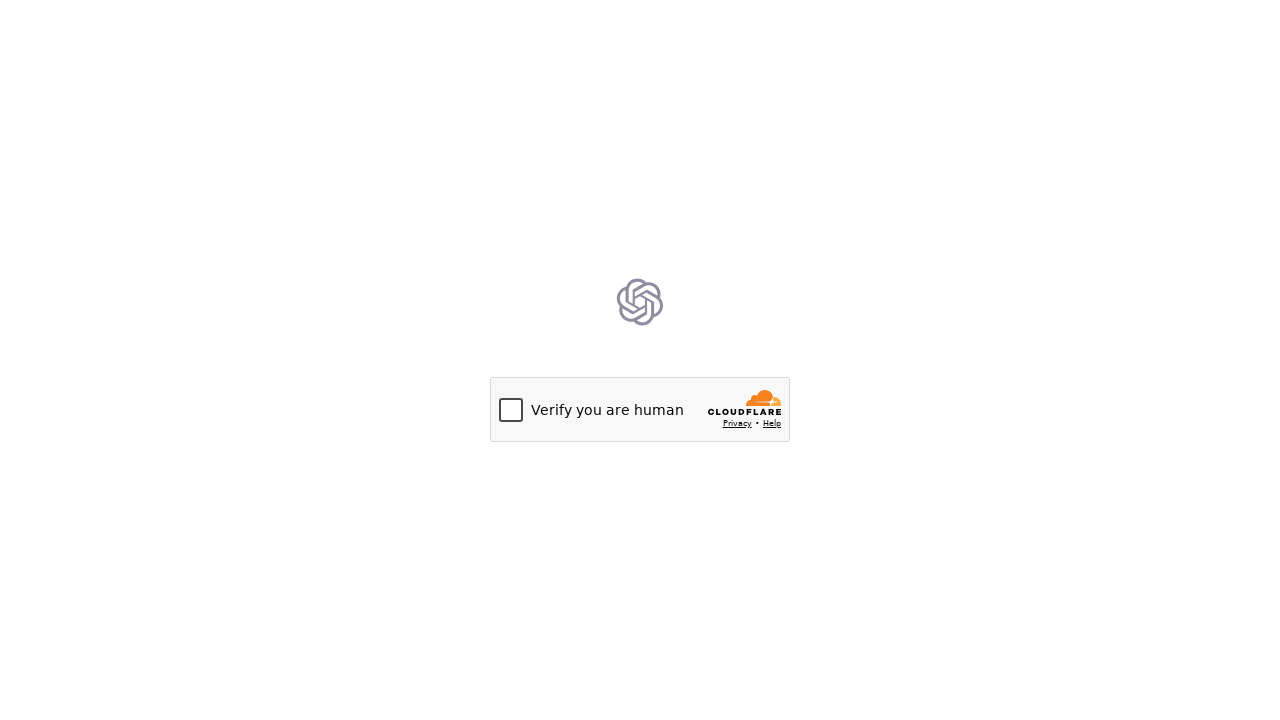